Navigates to RedBus homepage and verifies that navigation links are present on the page

Starting URL: https://www.redbus.in/

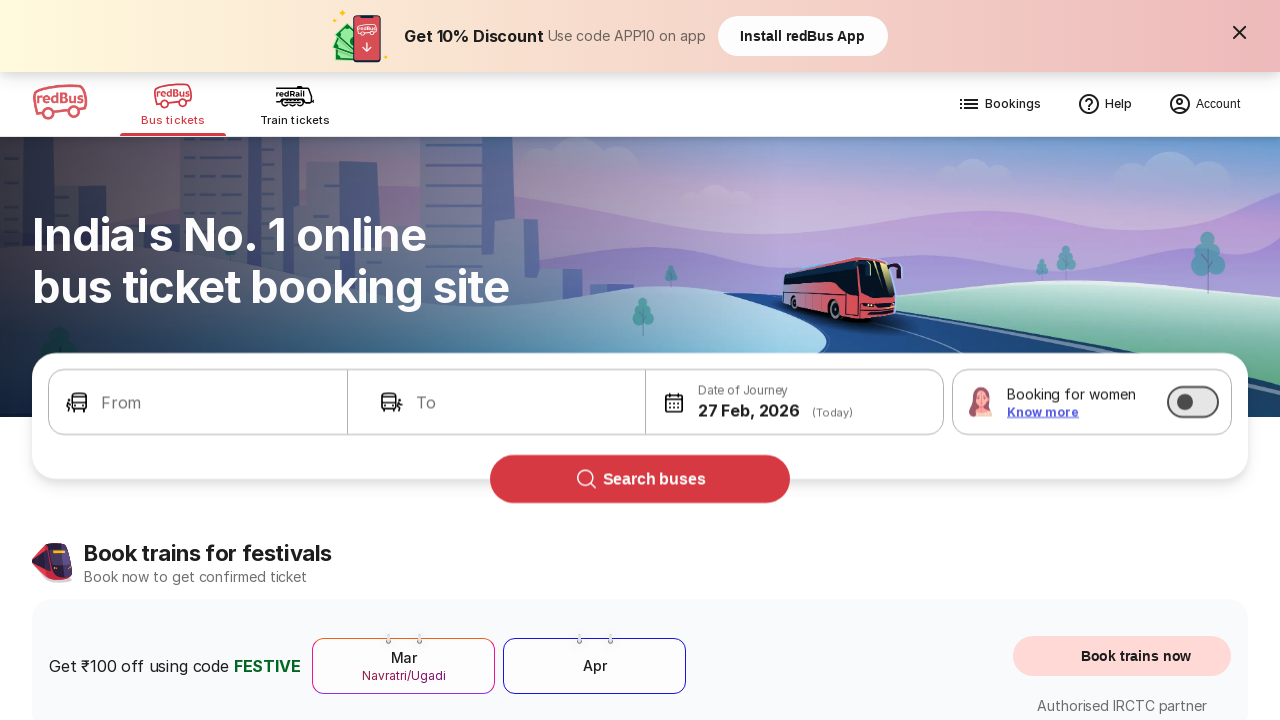

Waited for anchor elements to load on RedBus homepage
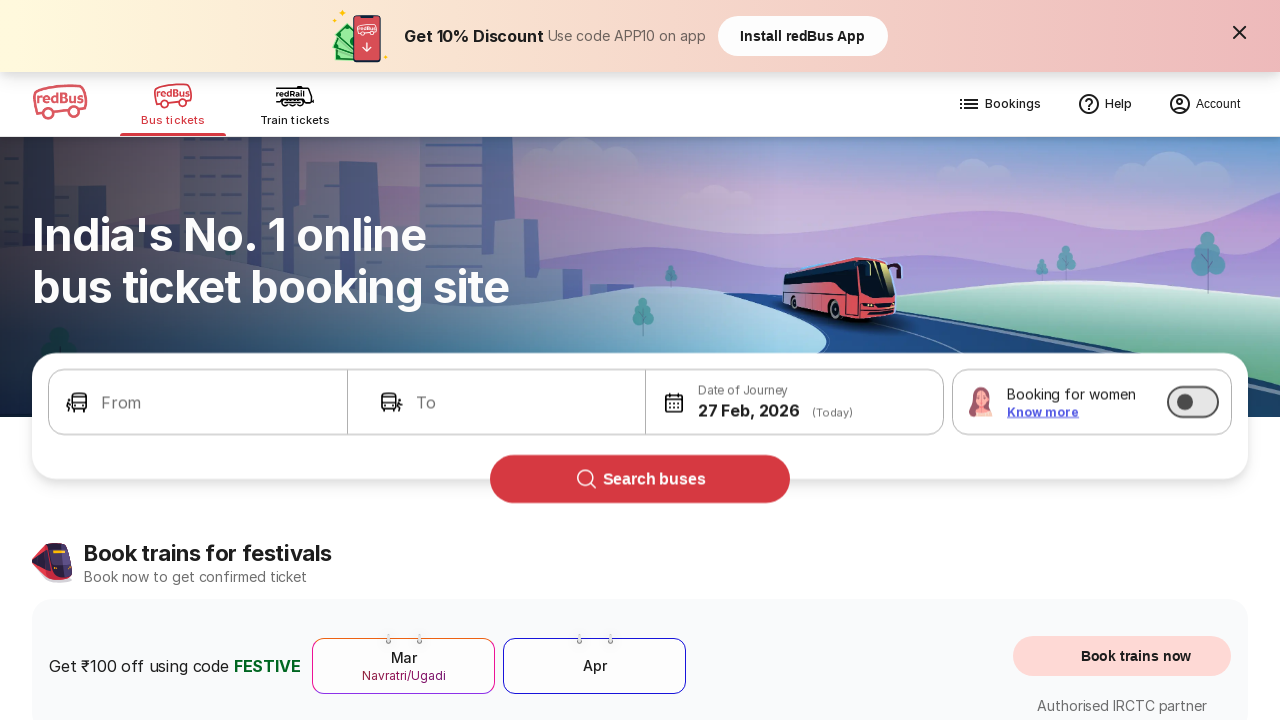

Located all anchor elements on the page
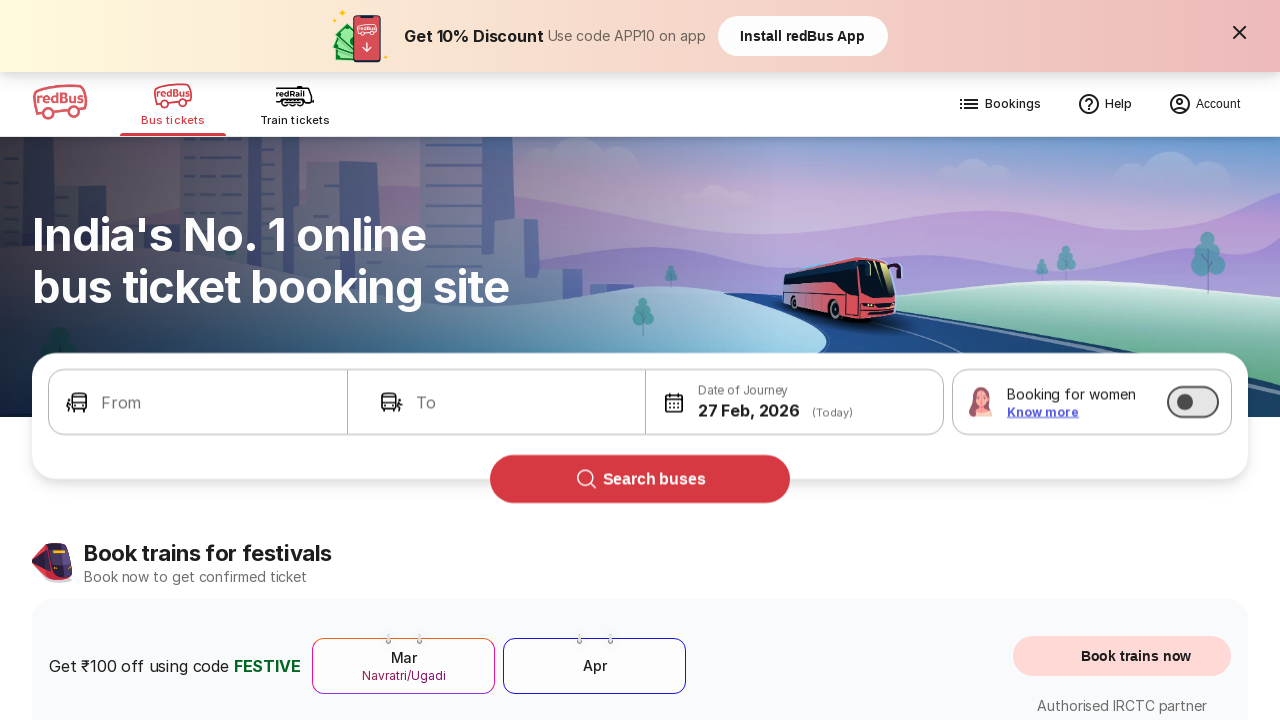

Verified that navigation links are present on RedBus homepage
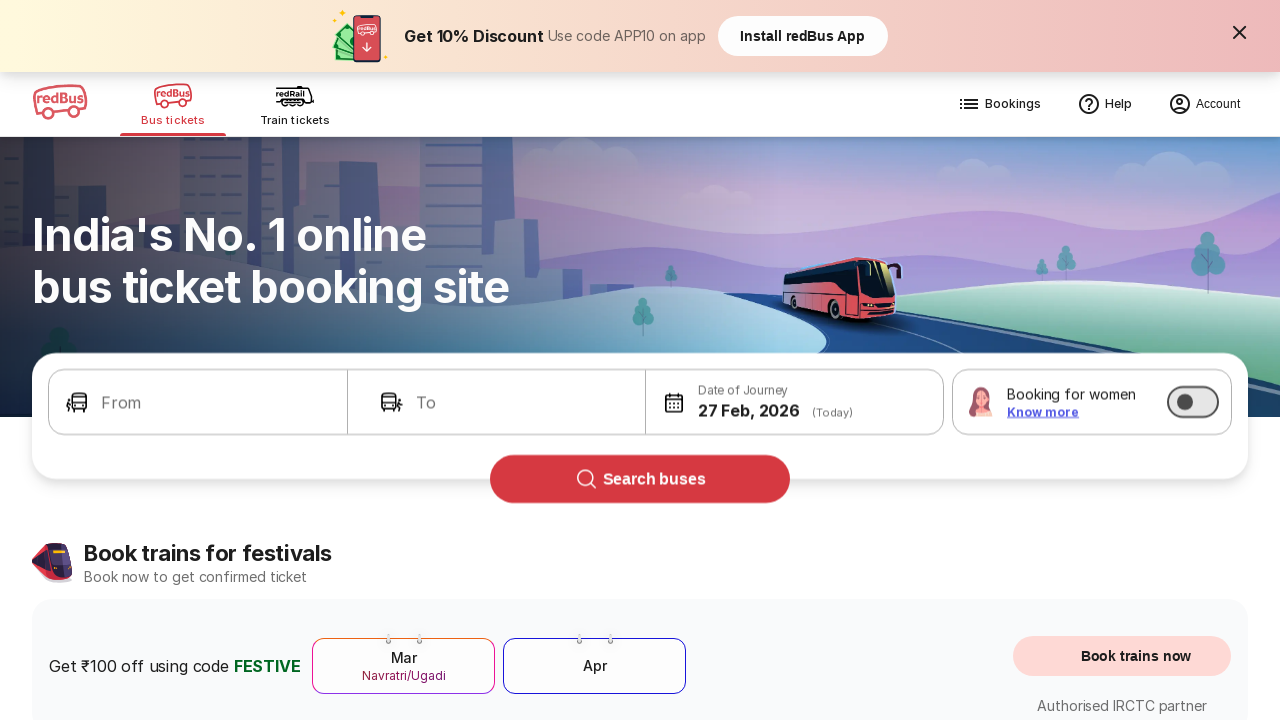

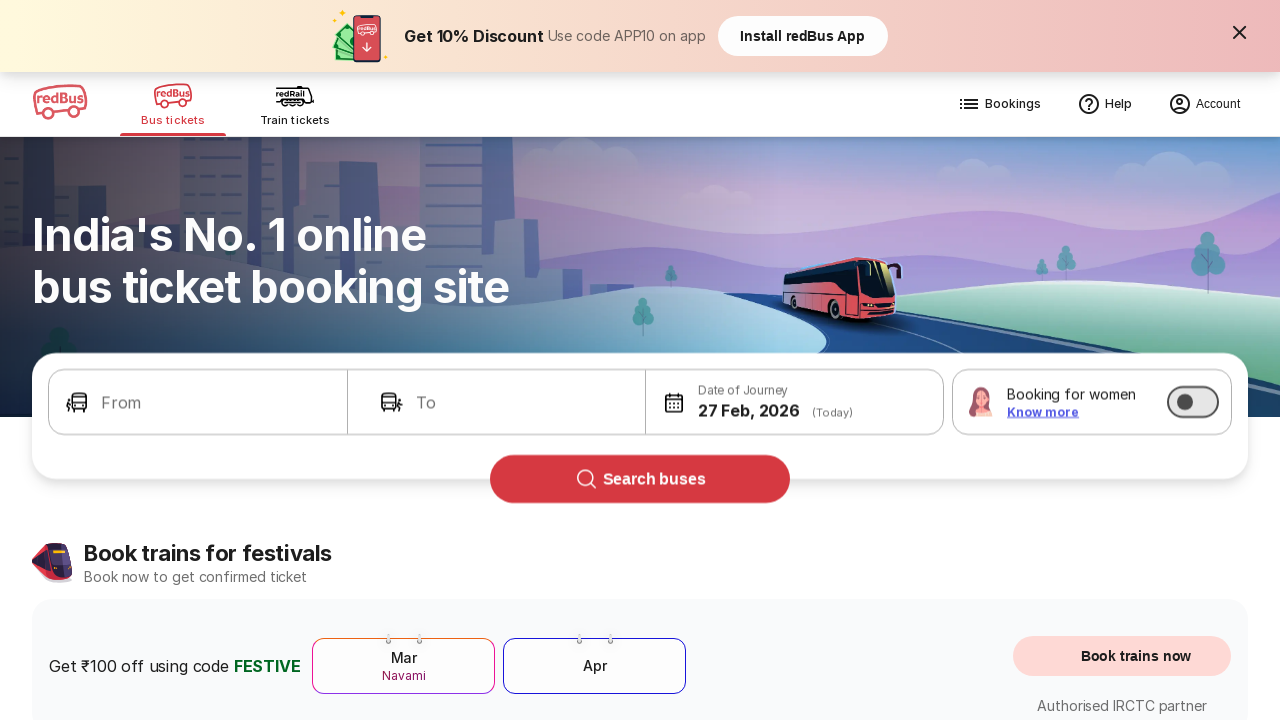